Tests populating a date of birth field using a date picker widget by selecting year, month, and day values from dropdown and calendar elements.

Starting URL: https://skryabin.com/webdriver/html/sample.html

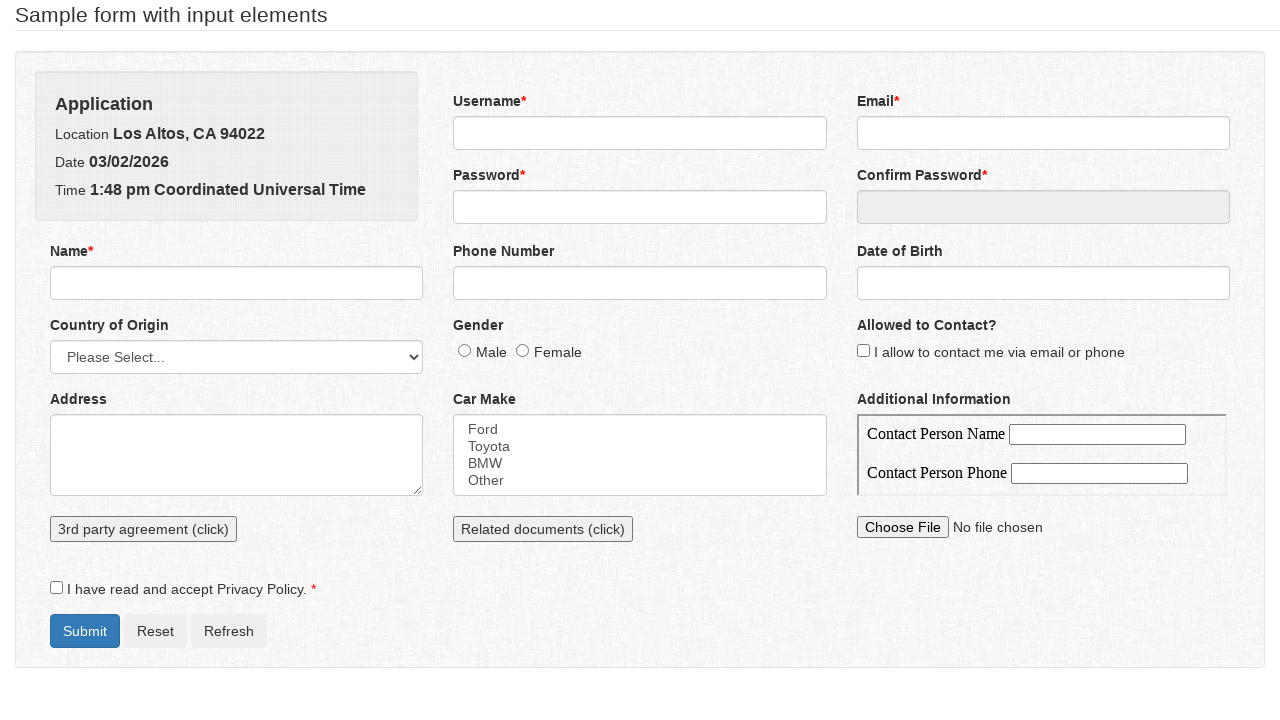

Clicked on date of birth field to open date picker at (1043, 283) on #dateOfBirth
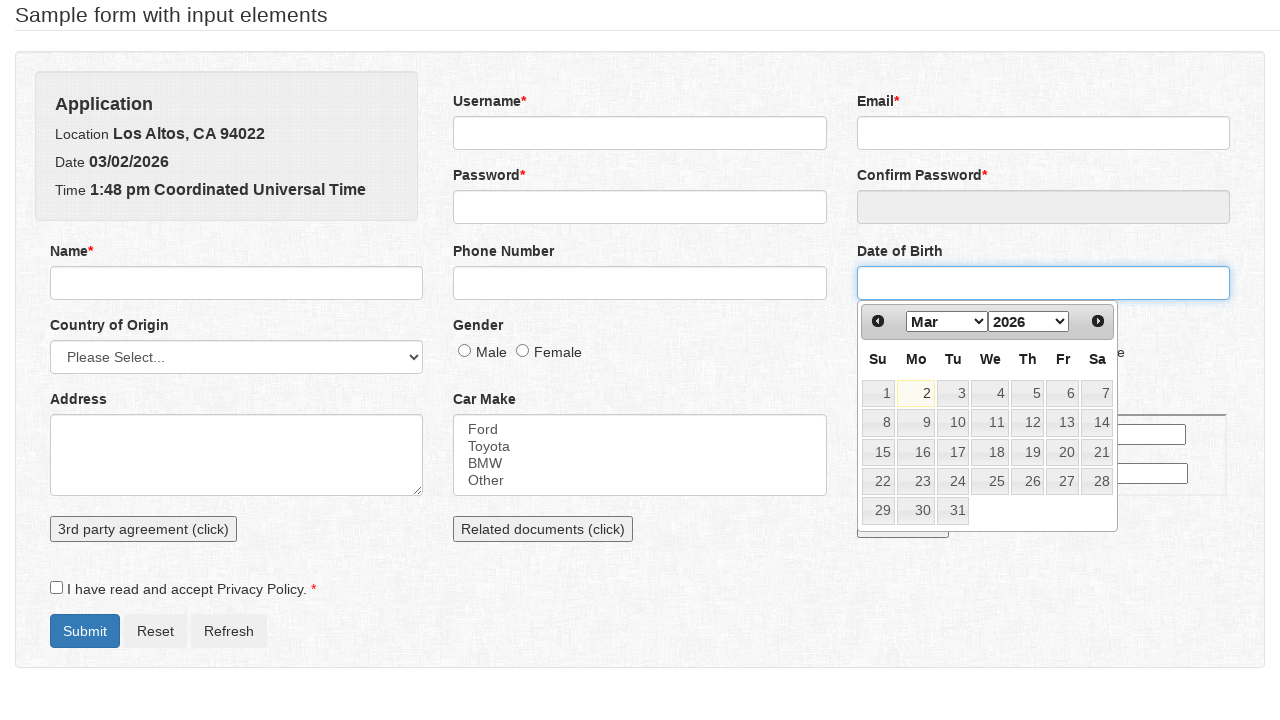

Date picker year selector became visible
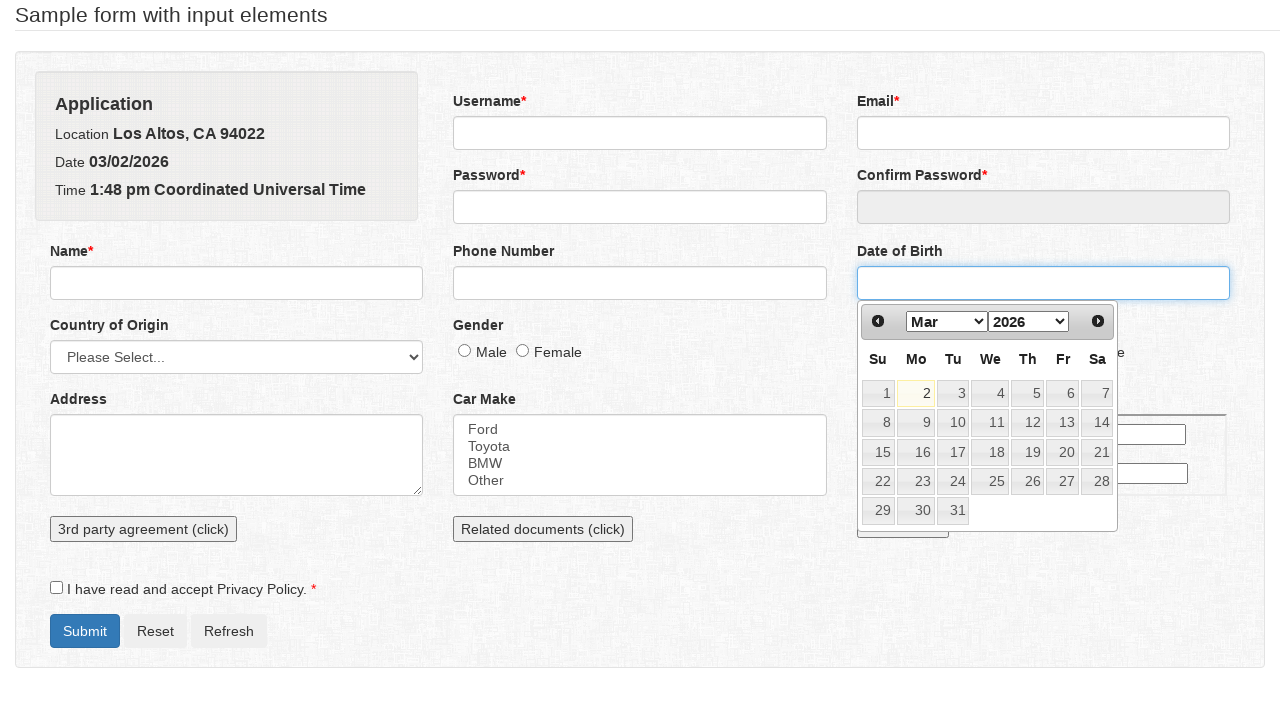

Selected year 1995 from dropdown on [data-handler="selectYear"]
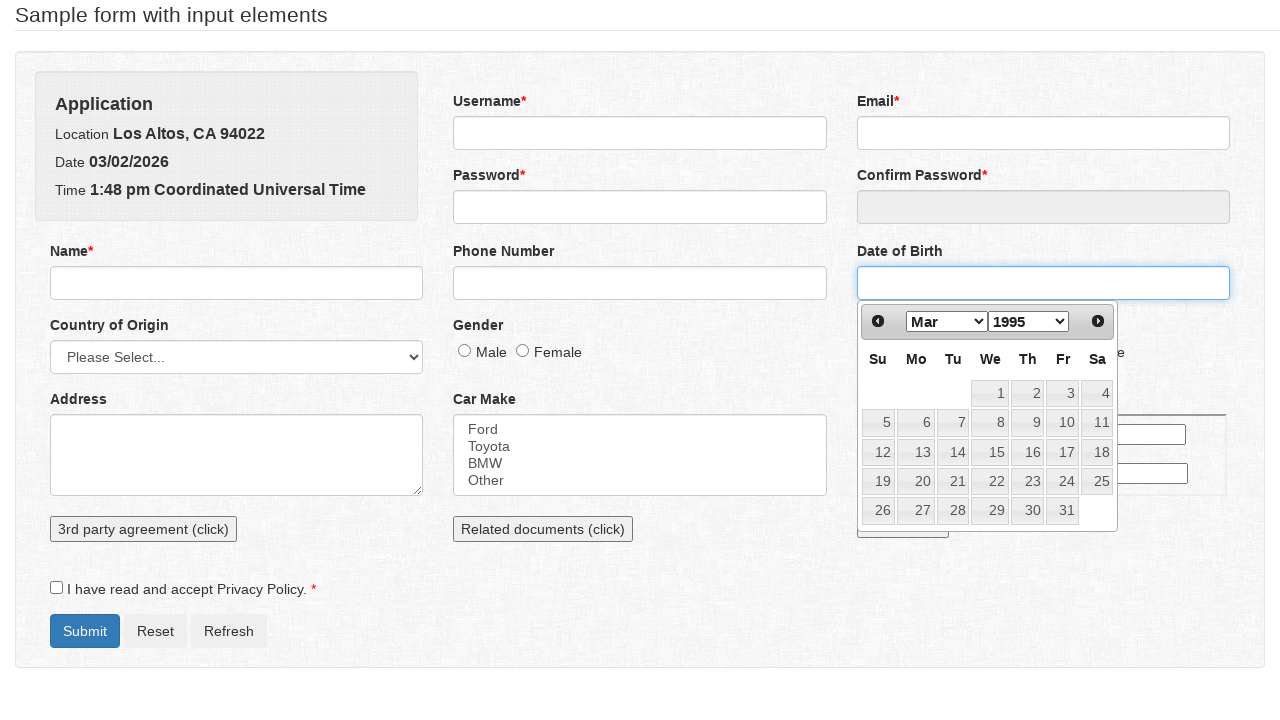

Selected month 5 from dropdown on [data-handler="selectMonth"]
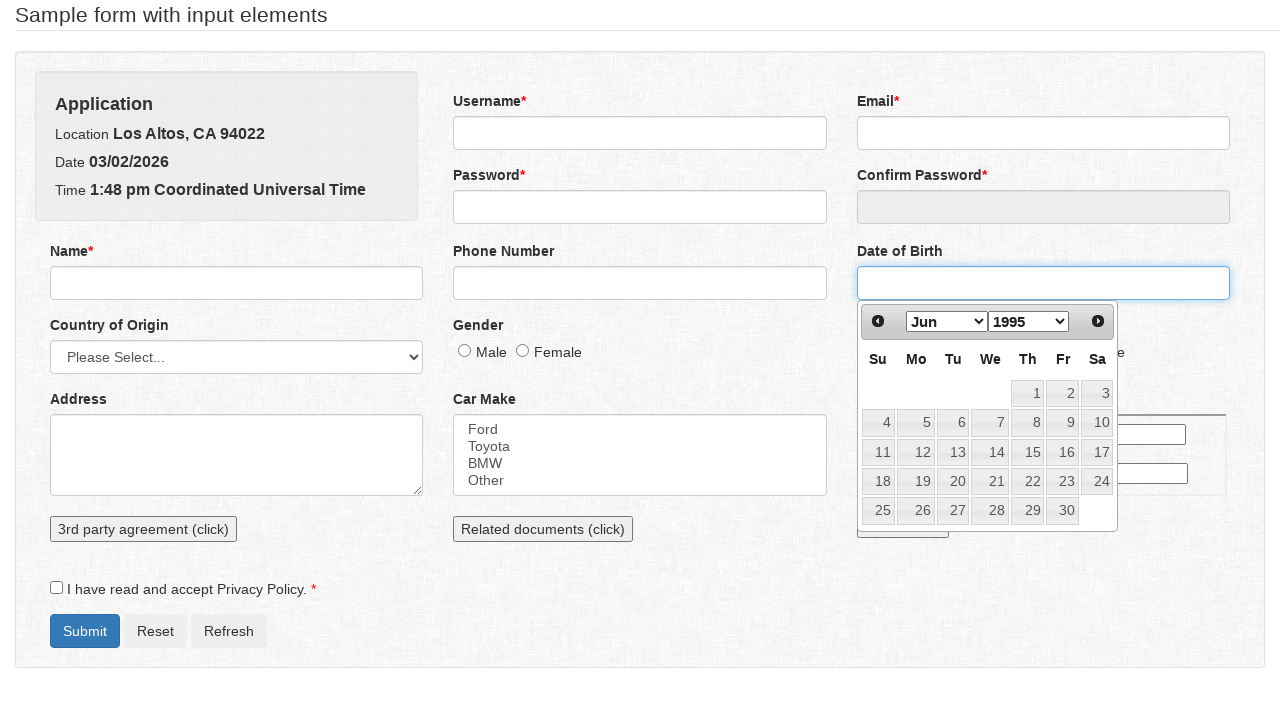

Clicked on day 15 in calendar at (1028, 452) on //a[text()="15"]
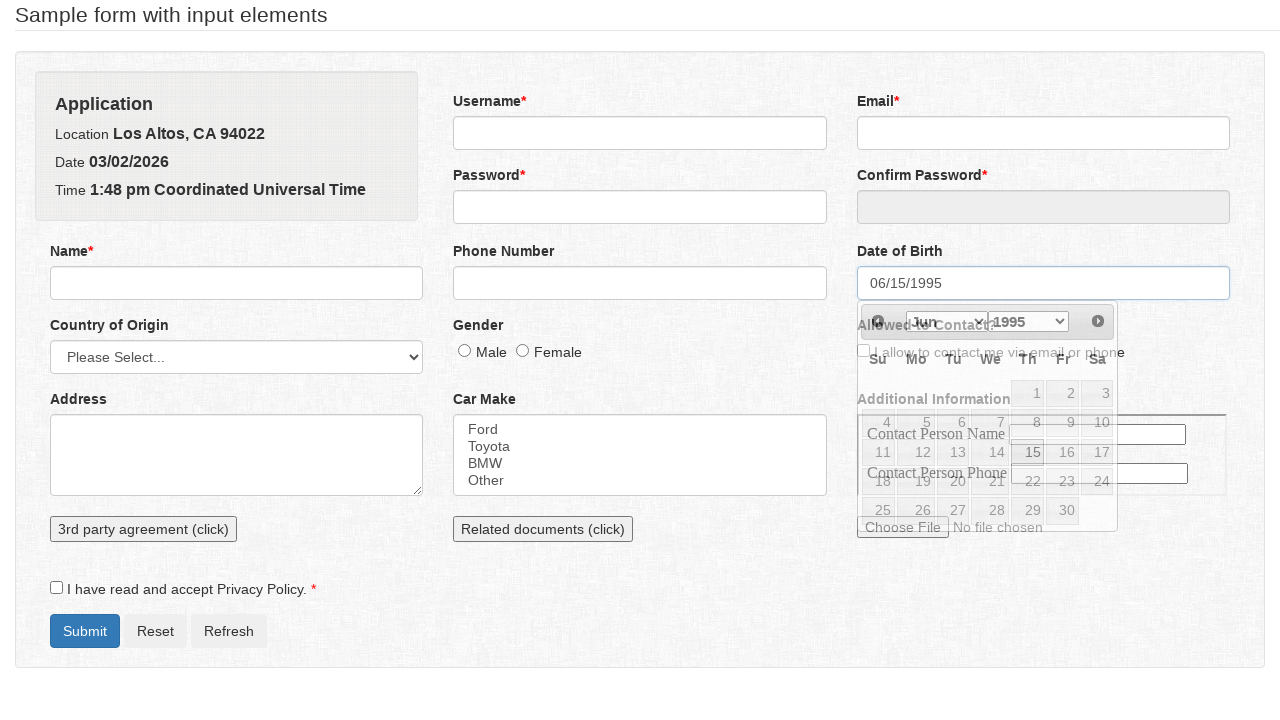

Verified that date of birth field was populated
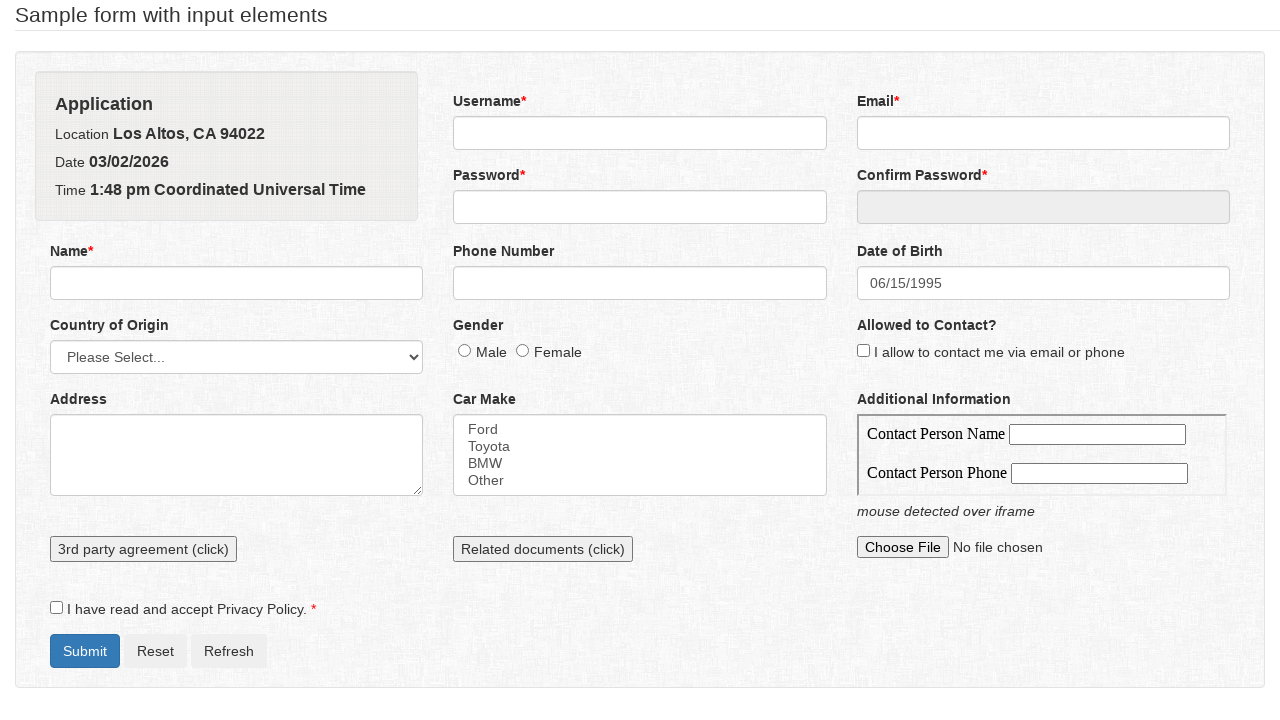

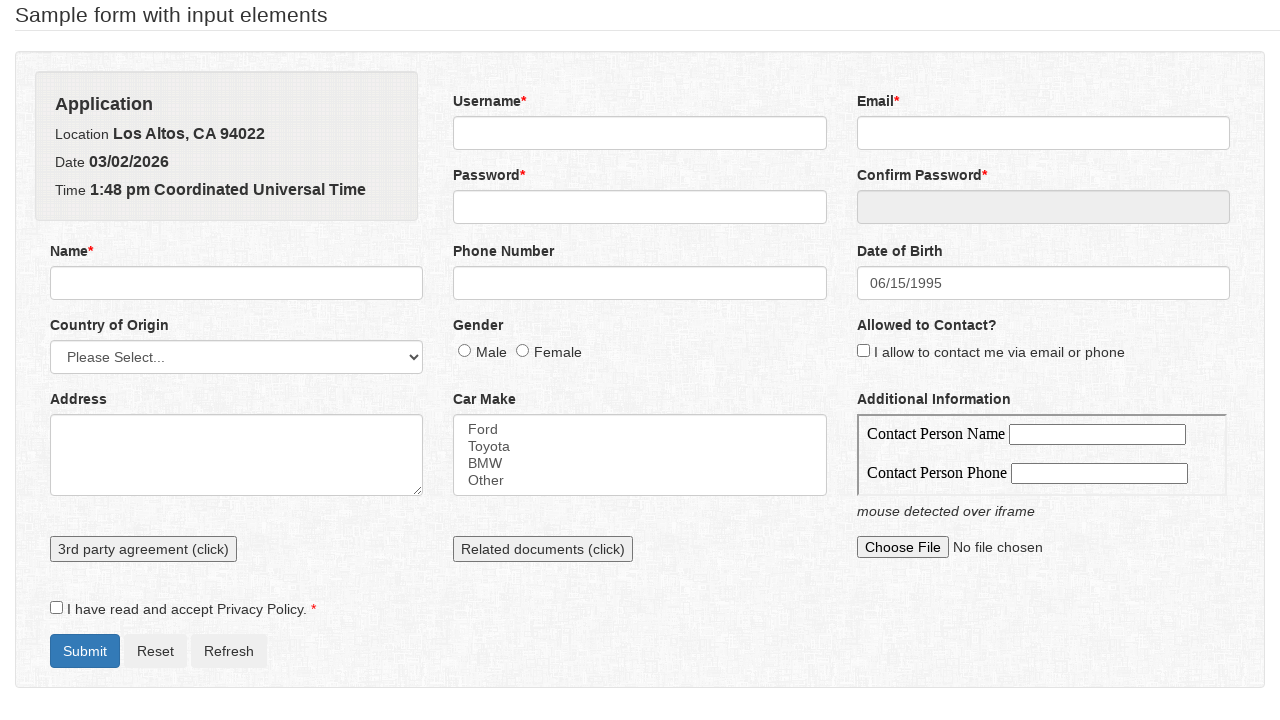